Tests selecting an option from a dropdown menu by clicking 'Option 1' and verifying it becomes selected

Starting URL: http://the-internet.herokuapp.com/dropdown

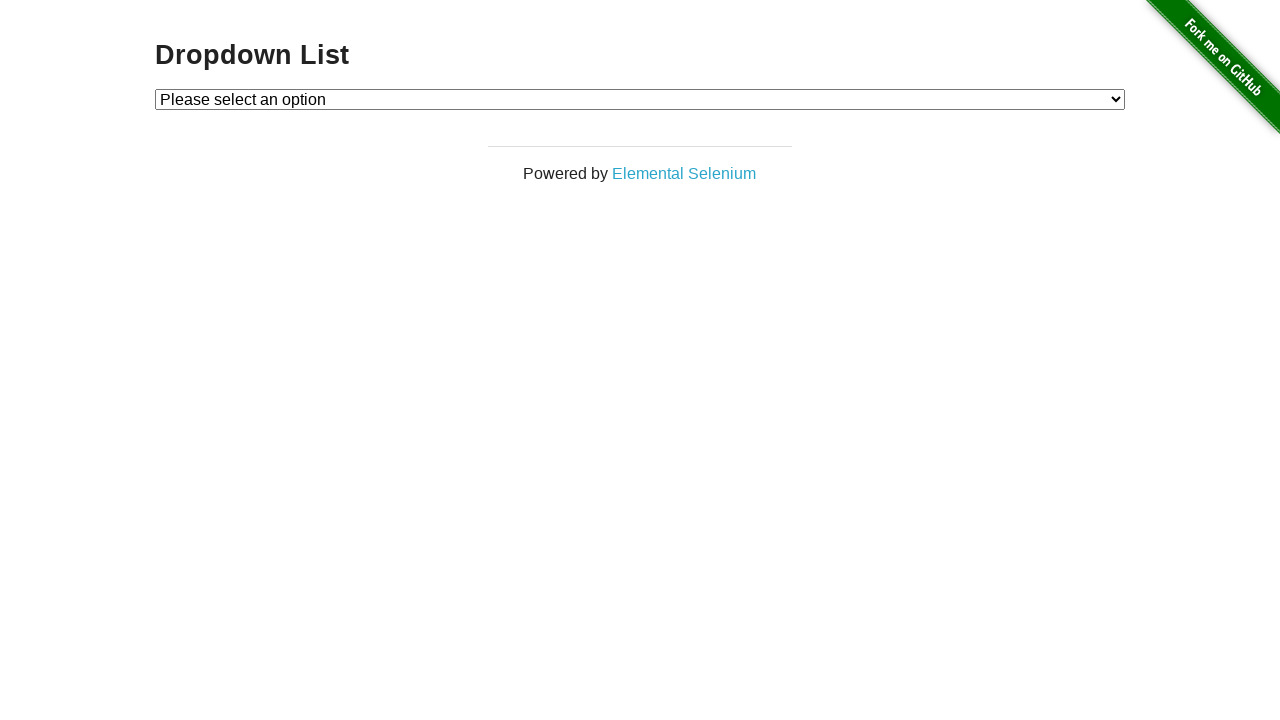

Selected 'Option 1' from the dropdown menu on #dropdown
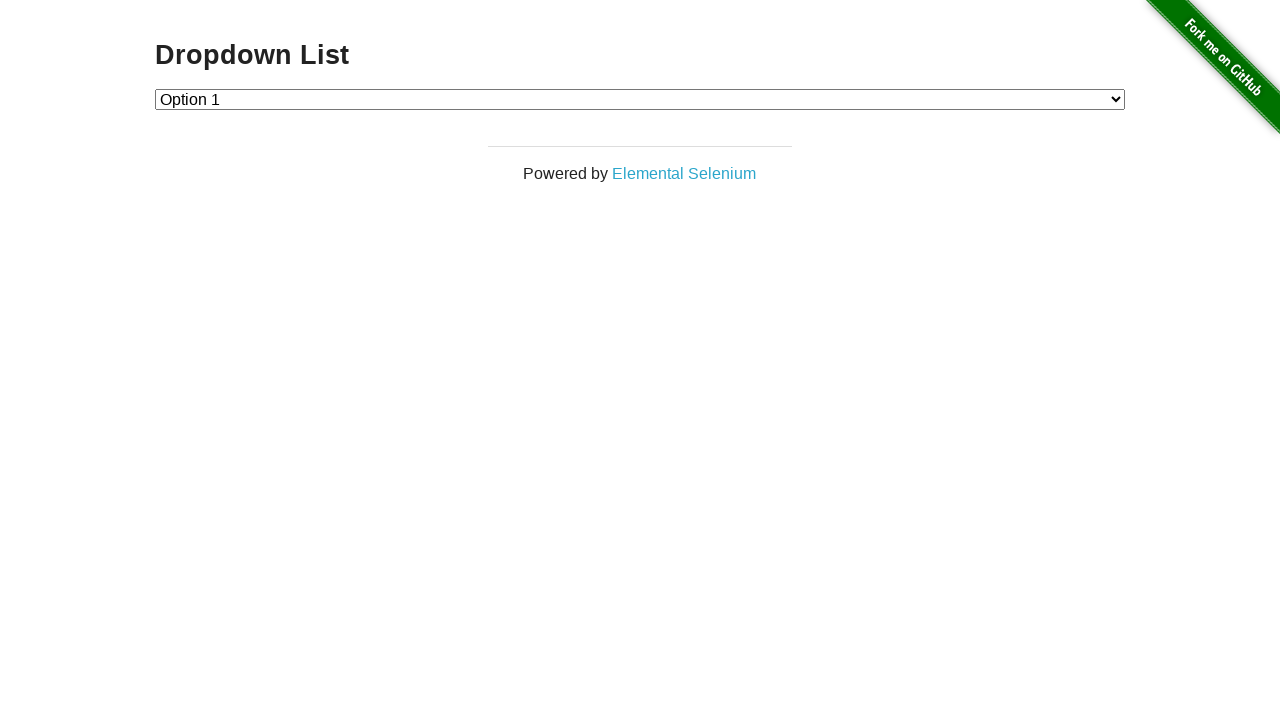

Retrieved the selected dropdown value
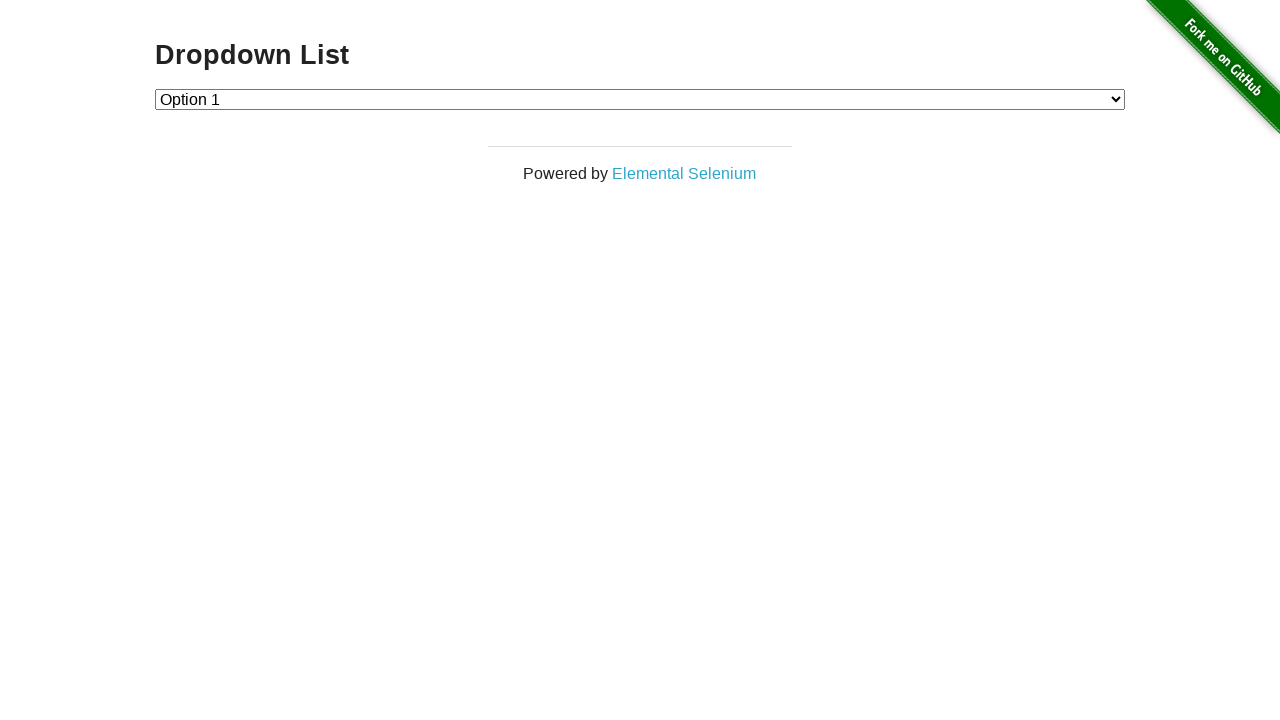

Verified that Option 1 (value '1') is selected
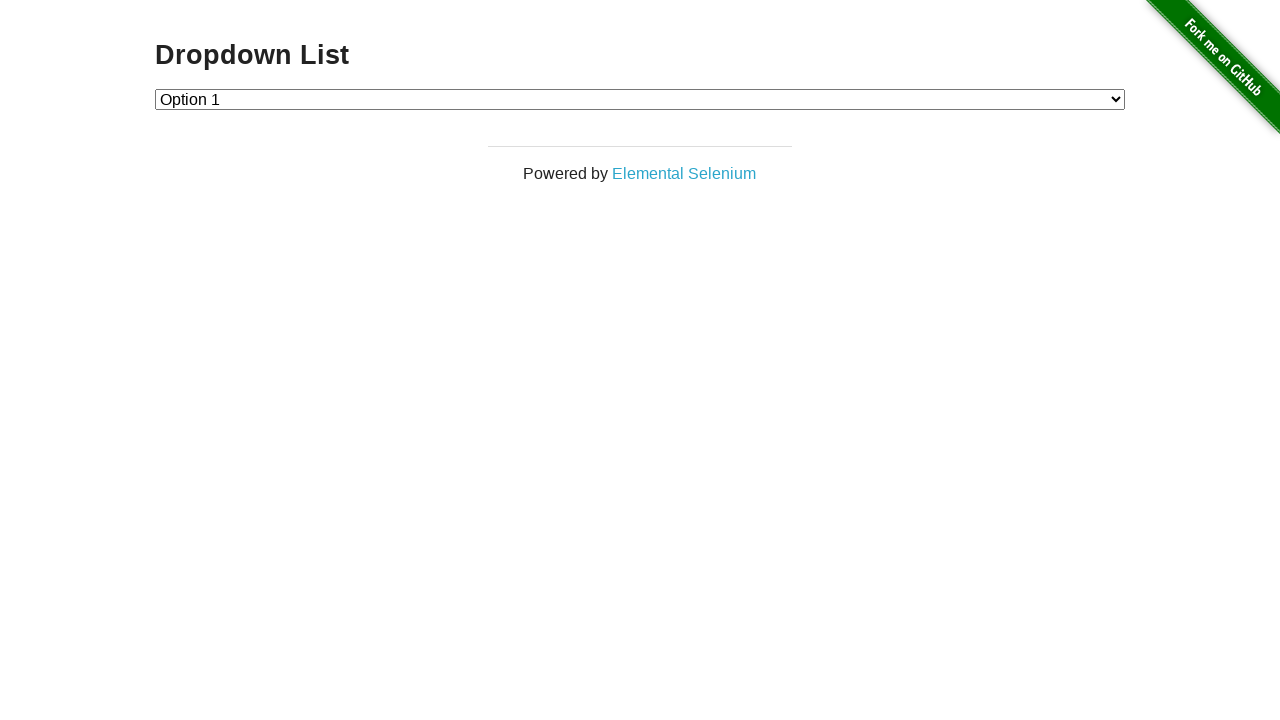

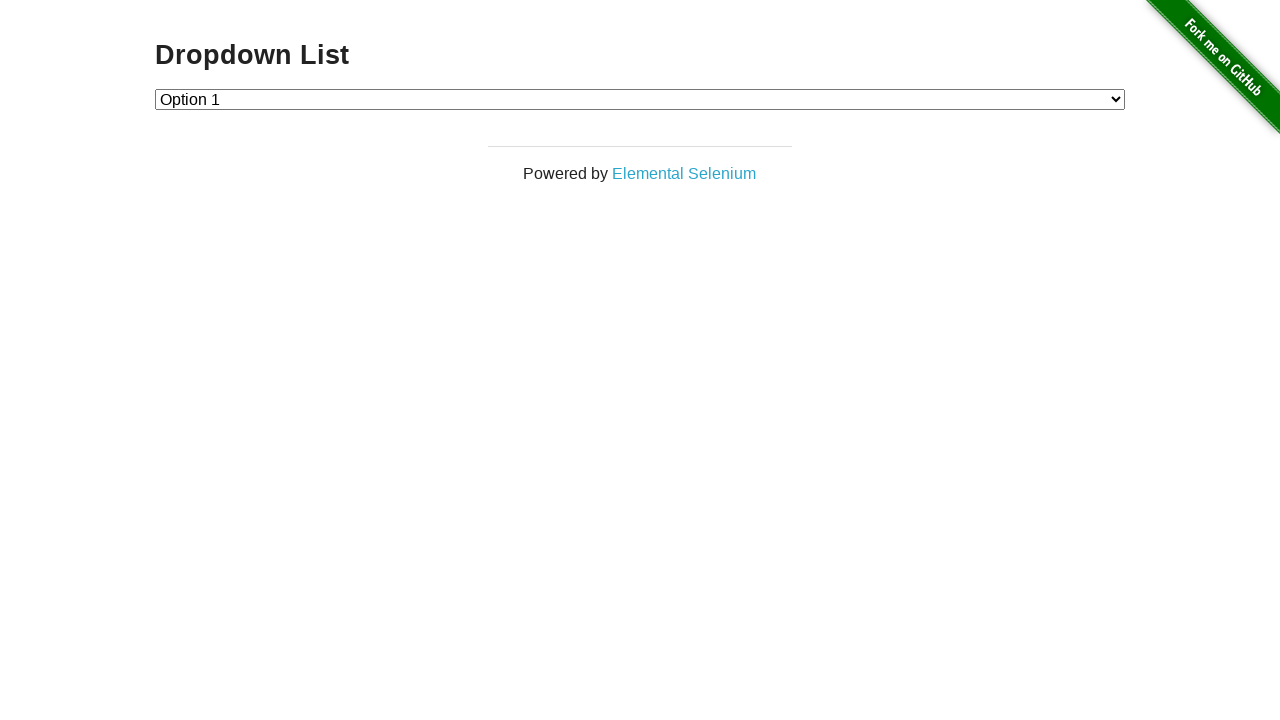